Navigates to a practice automation page and interacts with table elements to verify table structure and content

Starting URL: https://www.rahulshettyacademy.com/AutomationPractice/

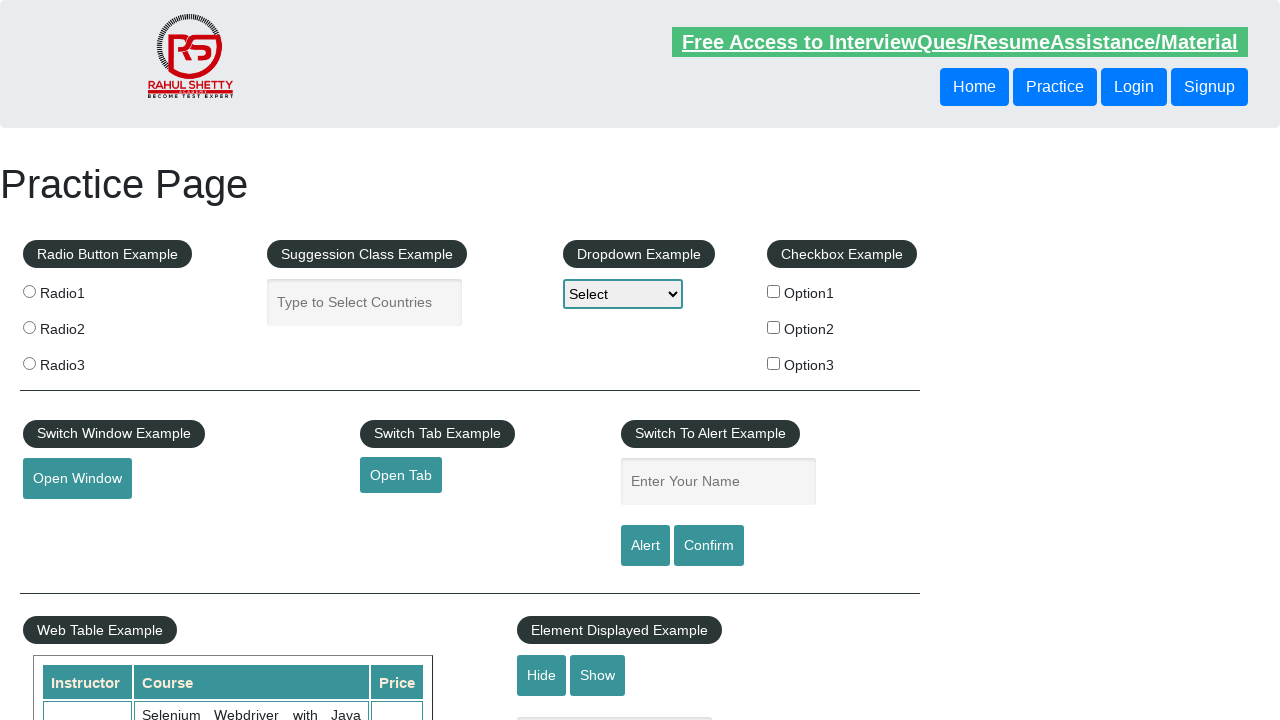

Waited for table element to load
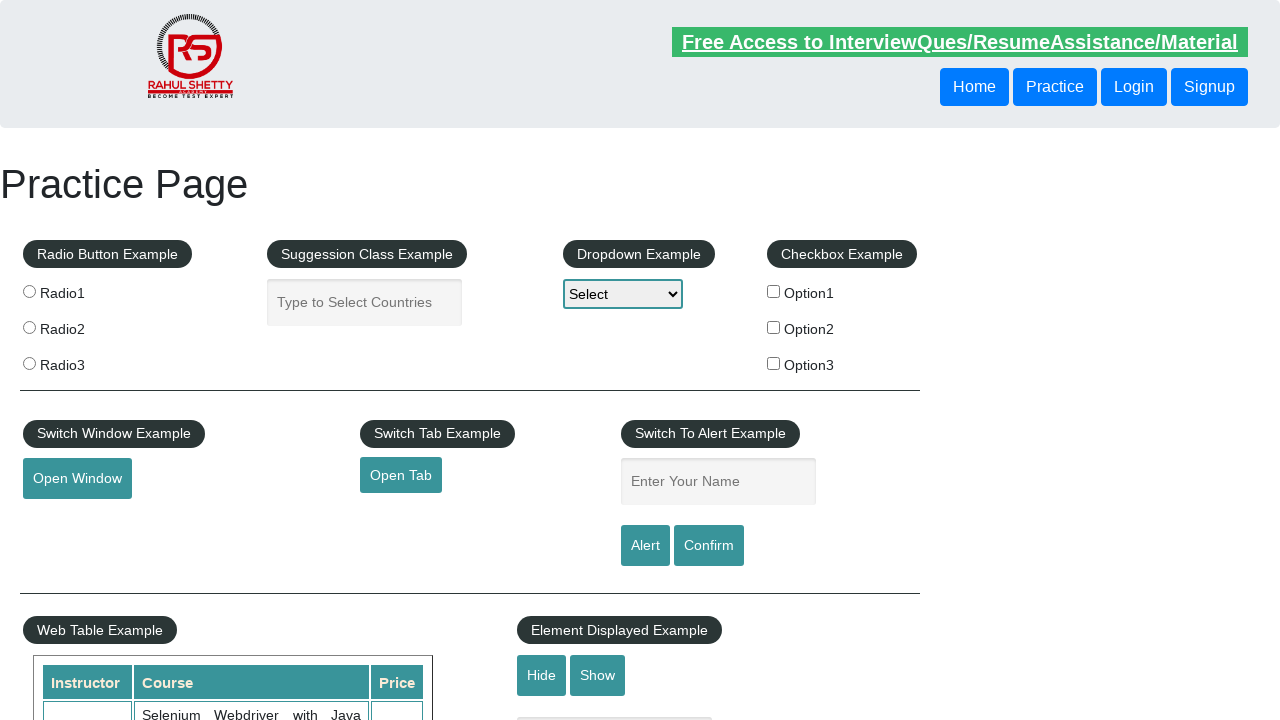

Retrieved all table rows - found 11 rows
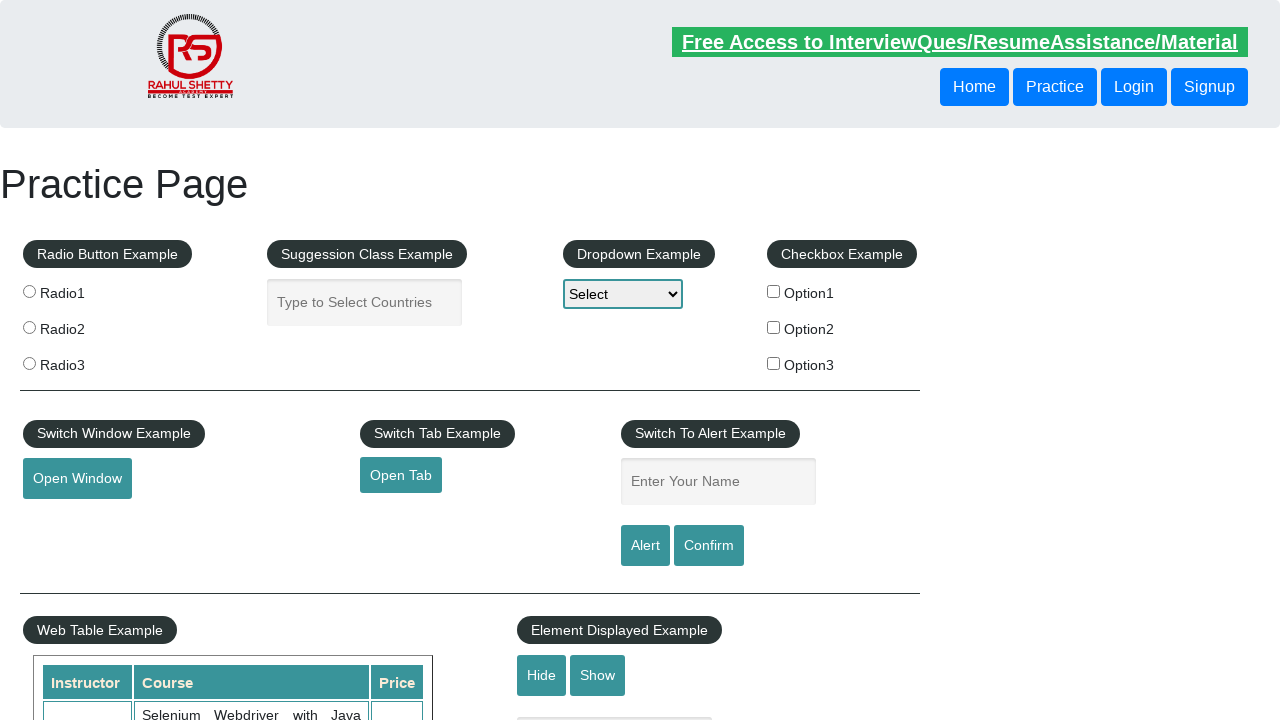

Retrieved column headers from first row - found 3 columns
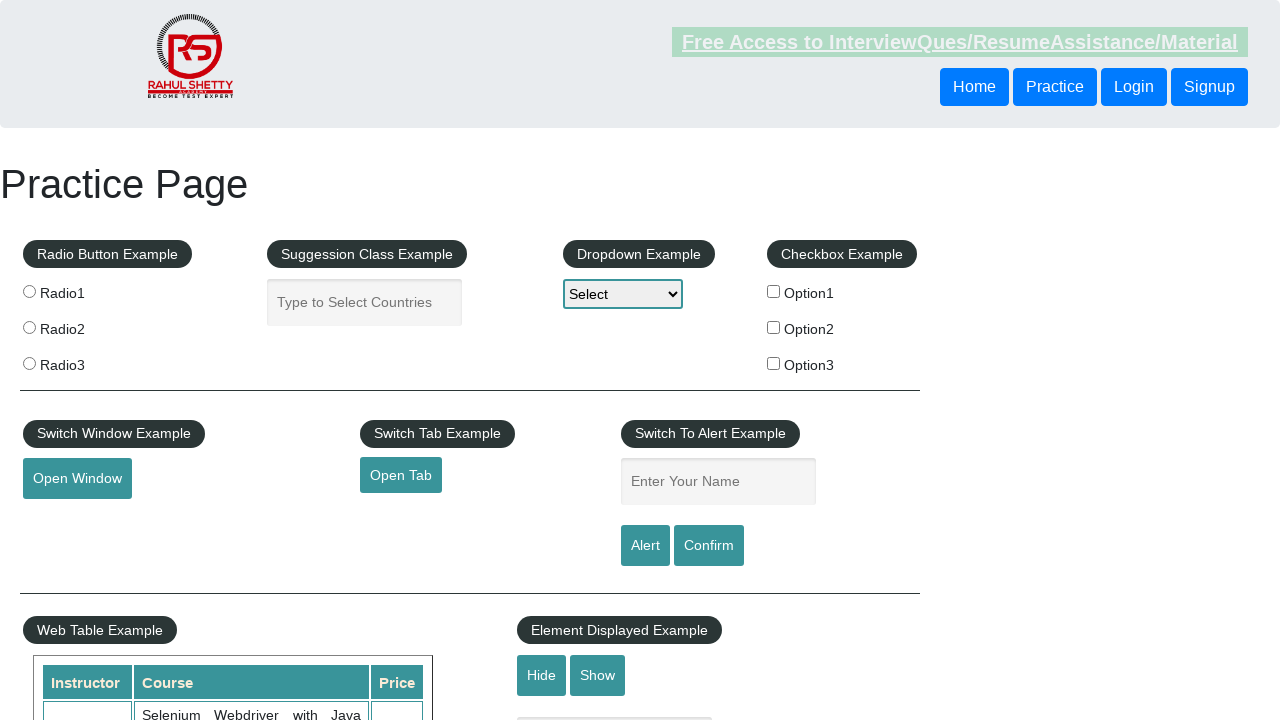

Retrieved data cells from third row - found 0 cells
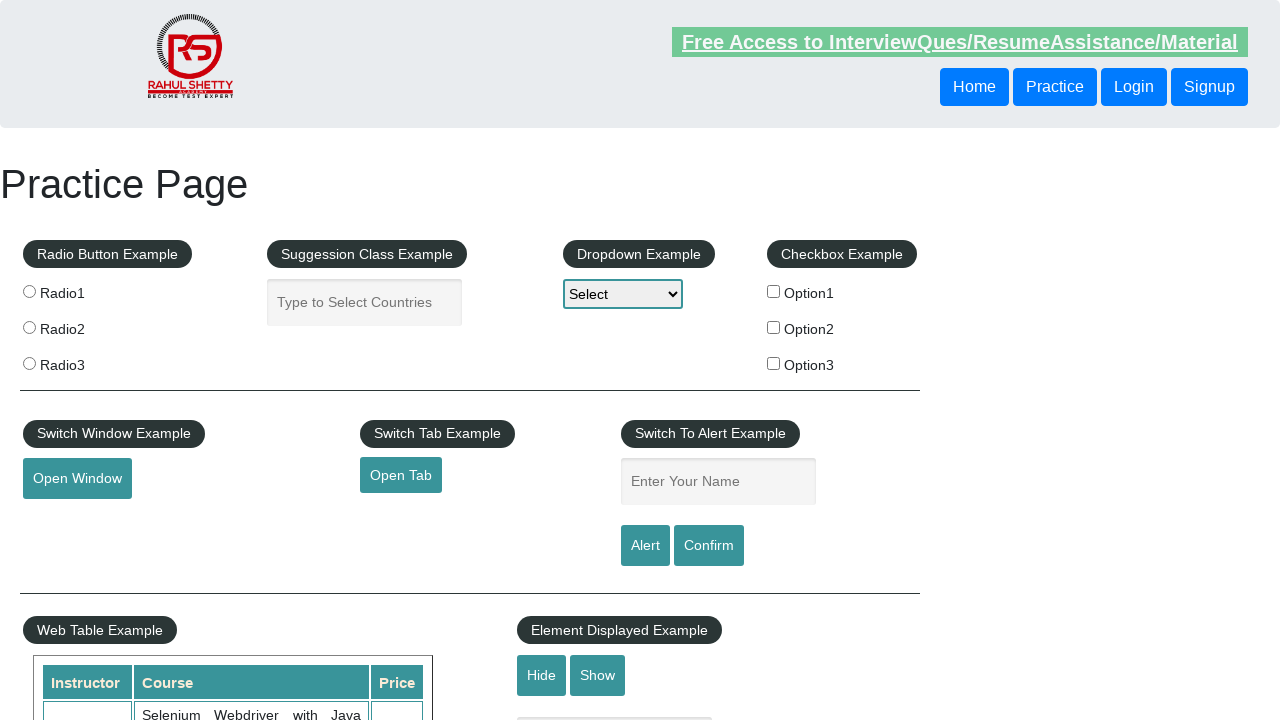

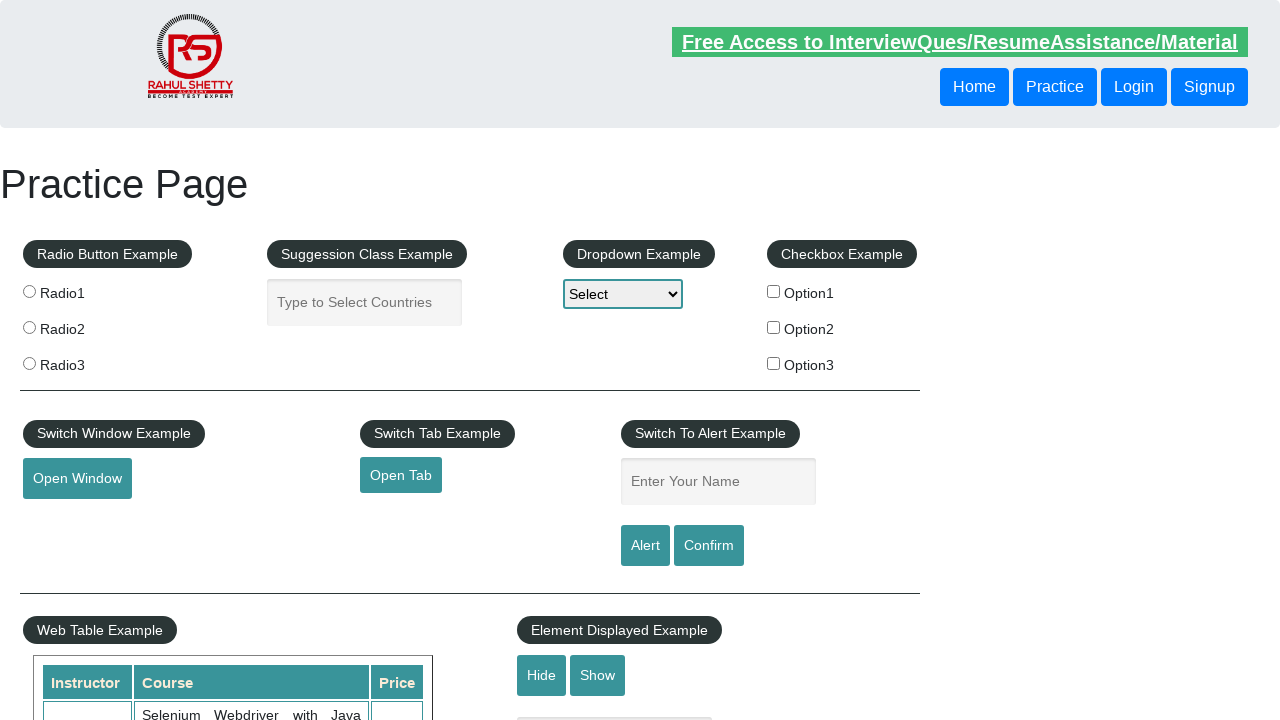